Tests a form by retrieving a value from an element attribute, calculating a result, filling in the answer, selecting checkbox and radio button options, and submitting the form

Starting URL: http://suninjuly.github.io/get_attribute.html

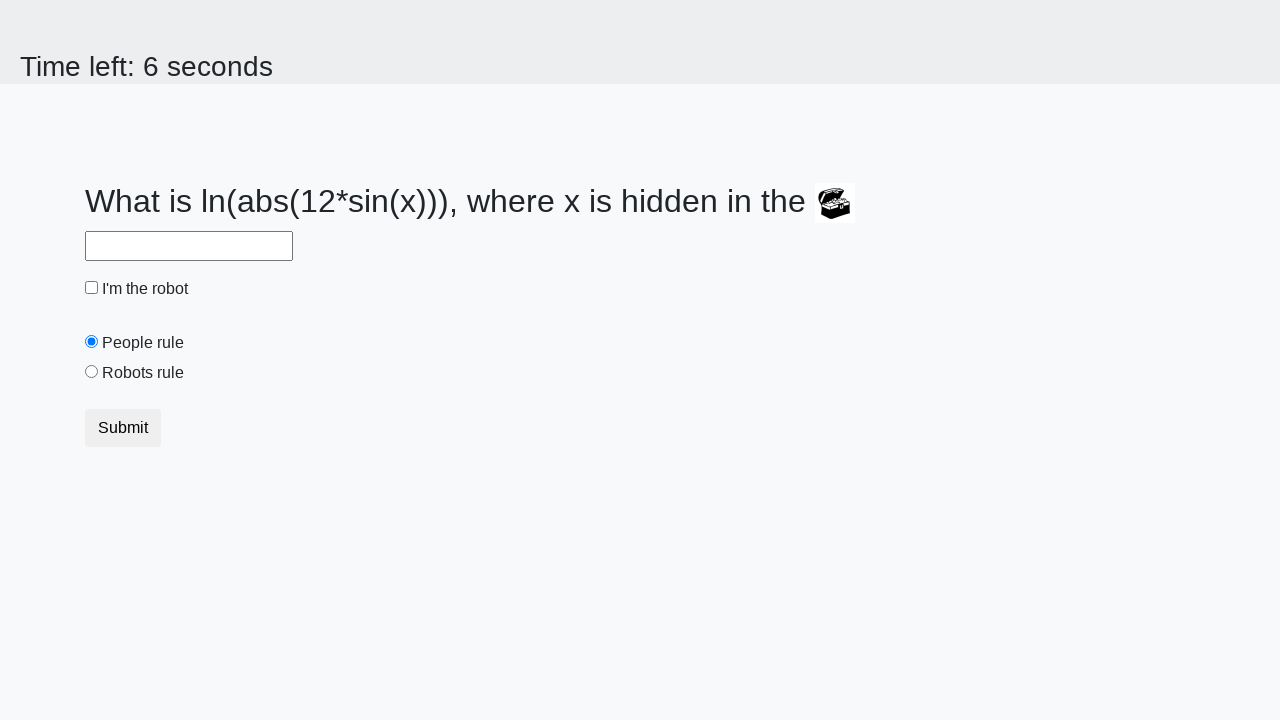

Located the treasure element
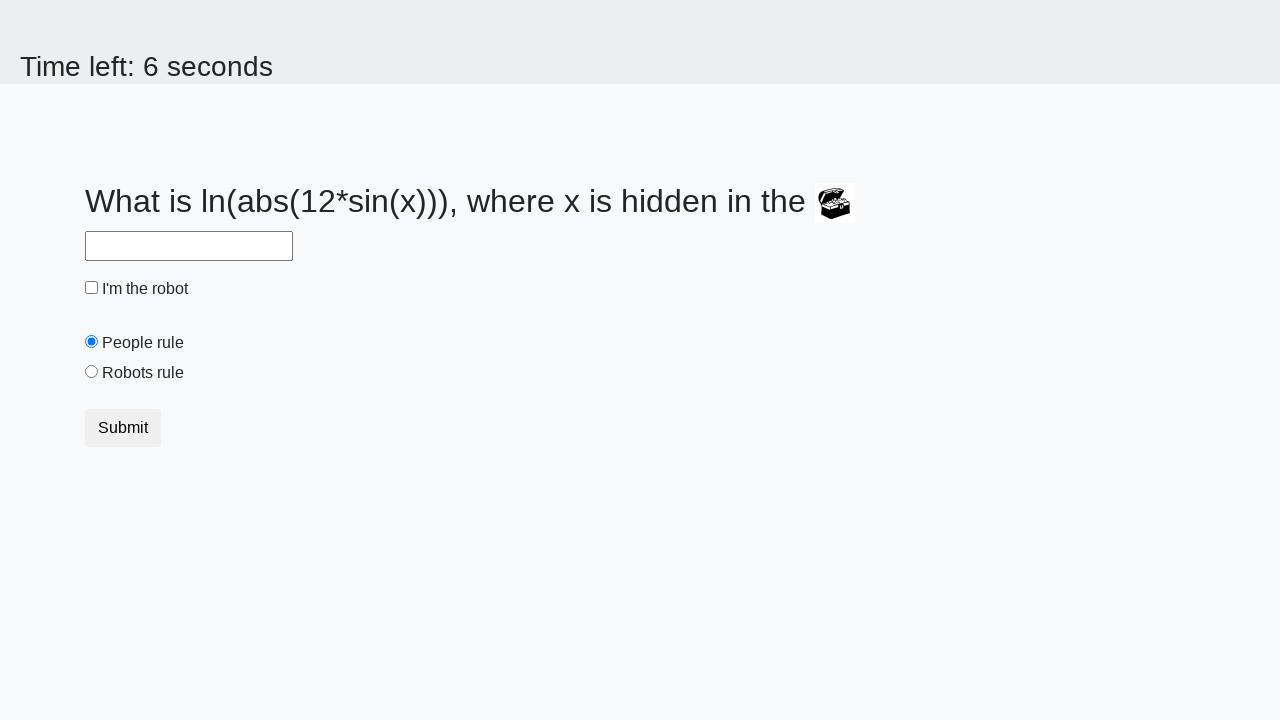

Retrieved valuex attribute from treasure element
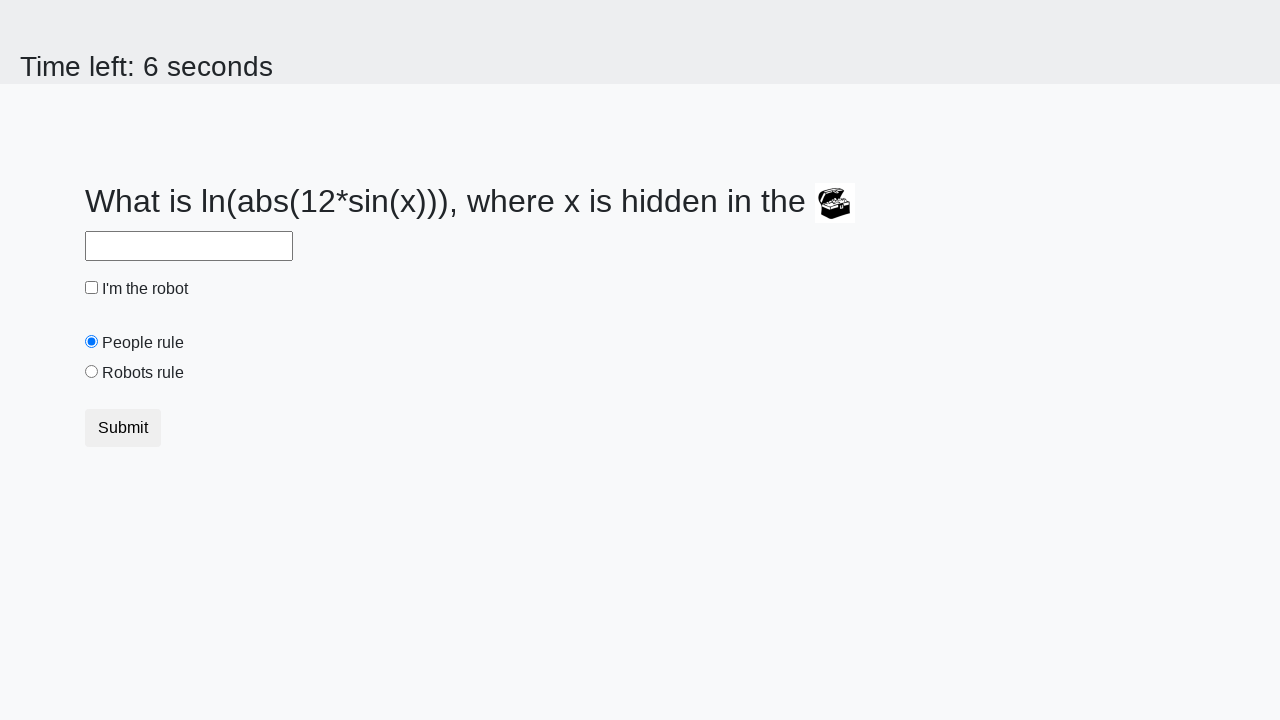

Calculated result using formula: y = log(abs(12 * sin(797)))
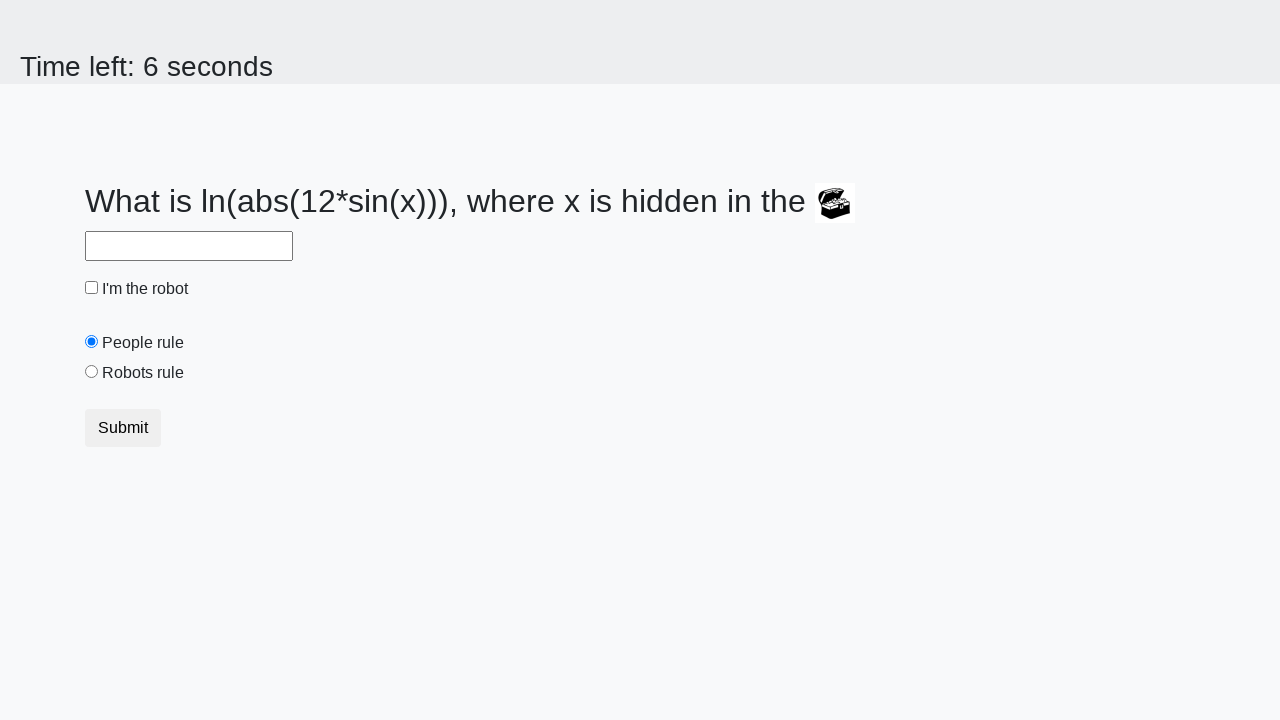

Filled answer field with calculated value: 2.288628331685152 on #answer
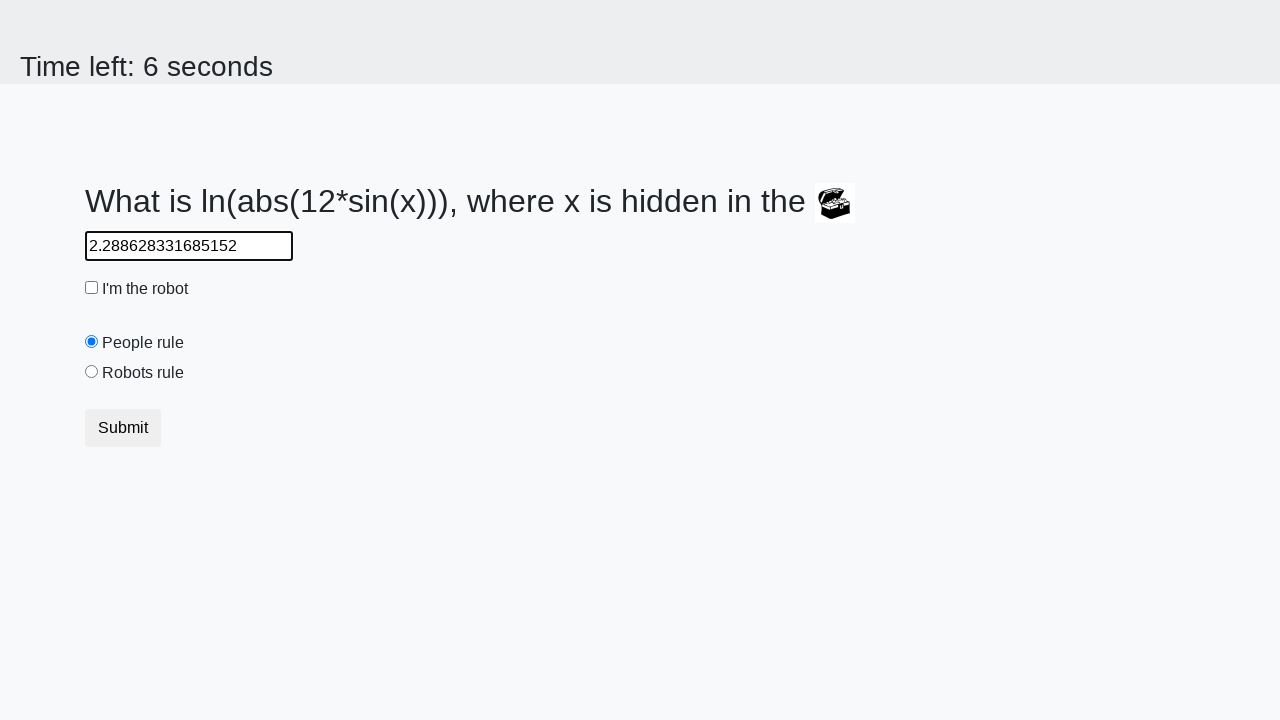

Checked the robot checkbox at (92, 288) on #robotCheckbox
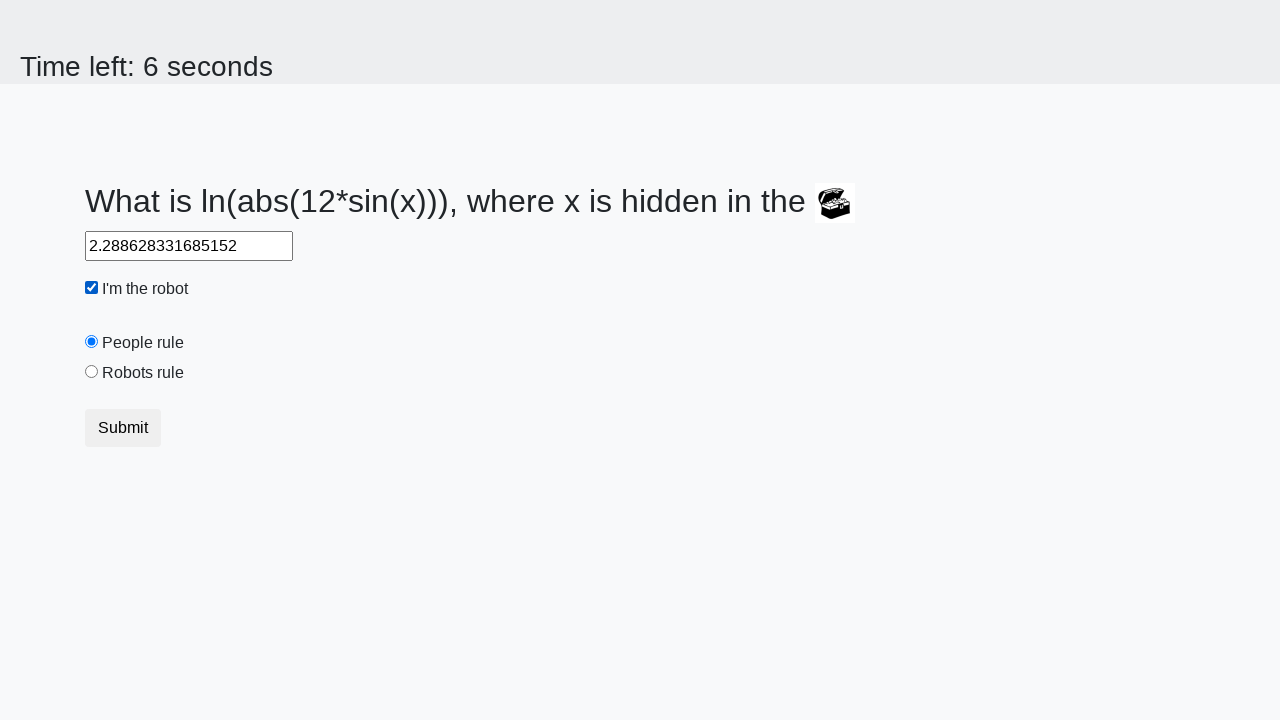

Selected the robots rule radio button at (92, 372) on #robotsRule
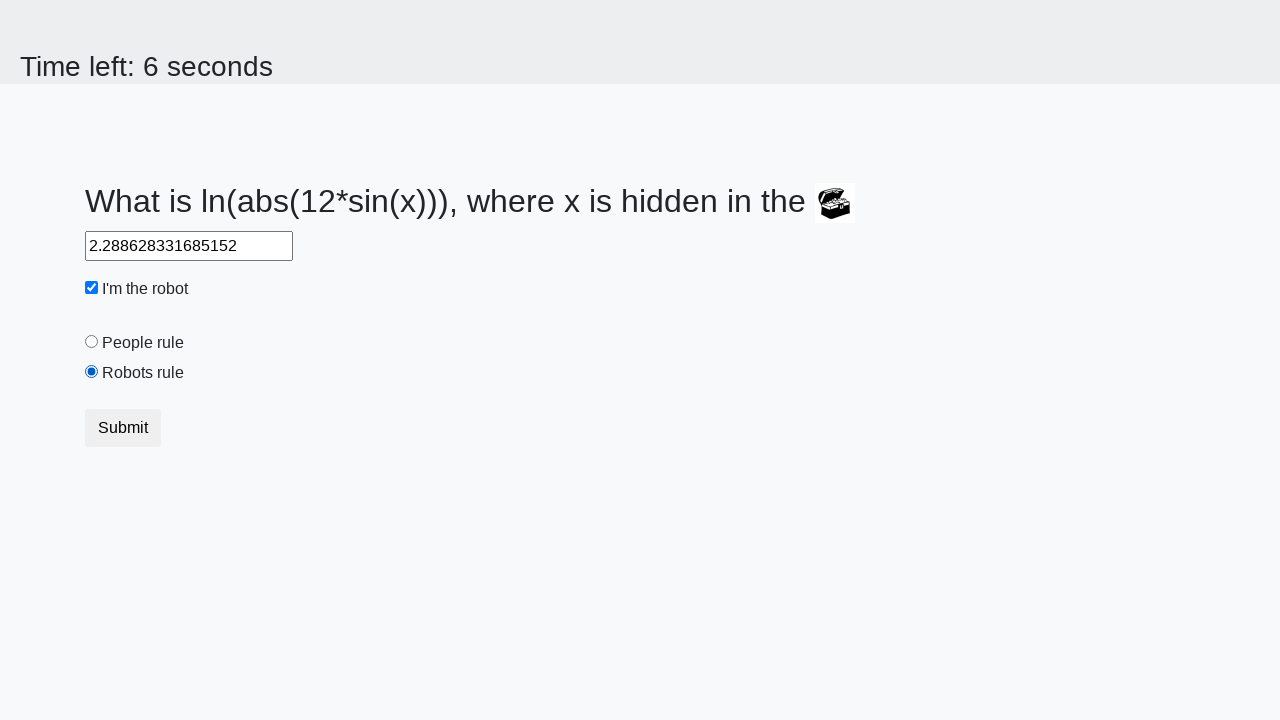

Clicked the submit button to submit the form at (123, 428) on .btn.btn-default
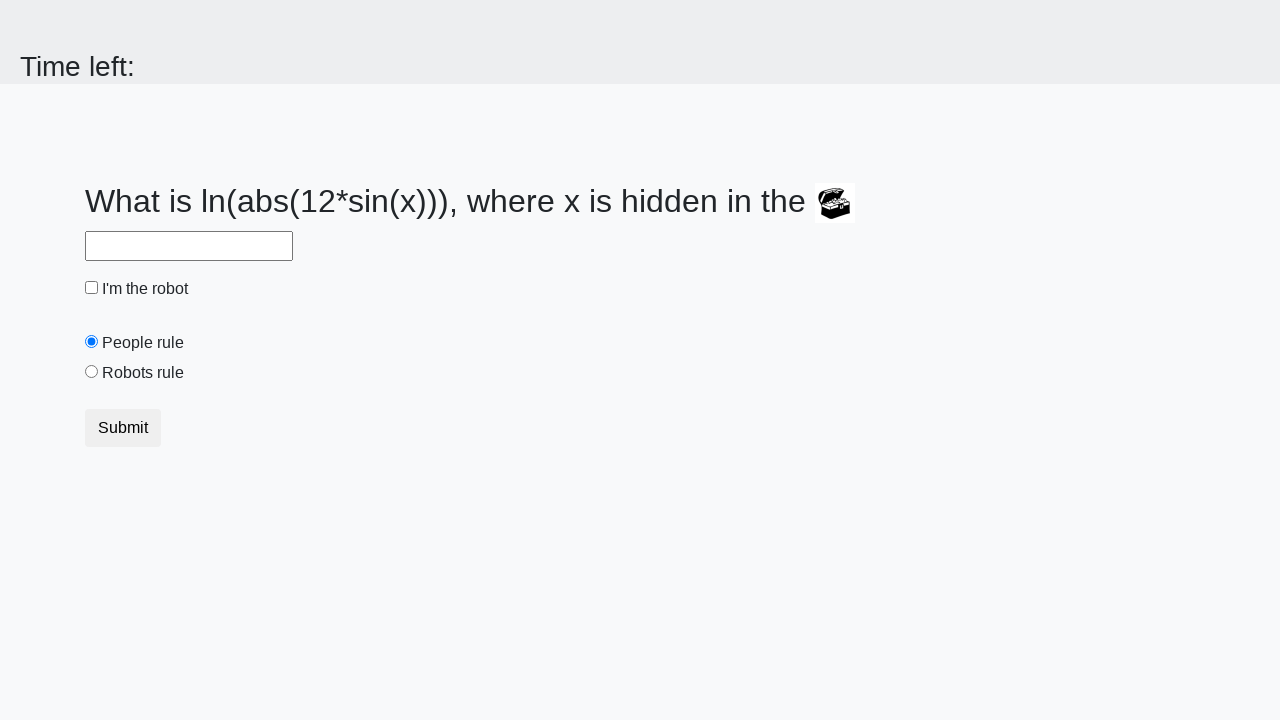

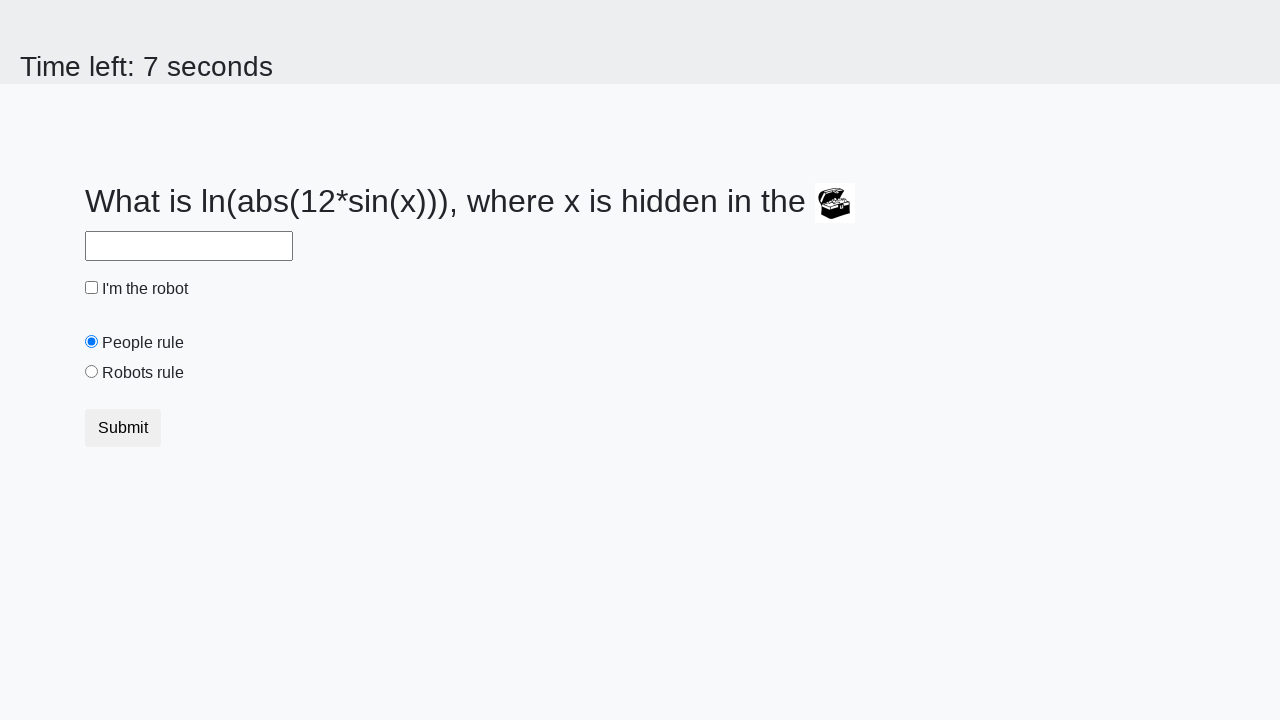